Navigates to a file download page and clicks on a file link to initiate a download. The original test verified the file was downloaded to the local filesystem.

Starting URL: http://the-internet.herokuapp.com/download

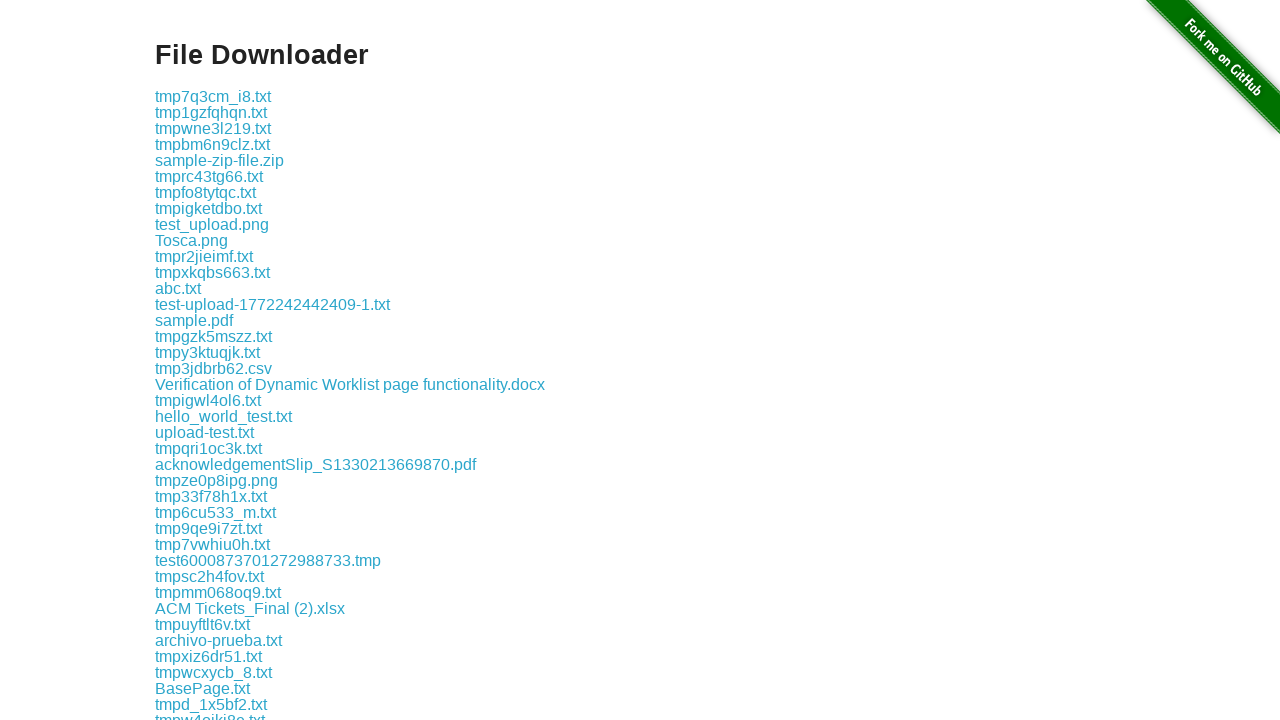

Waited for download links to be visible
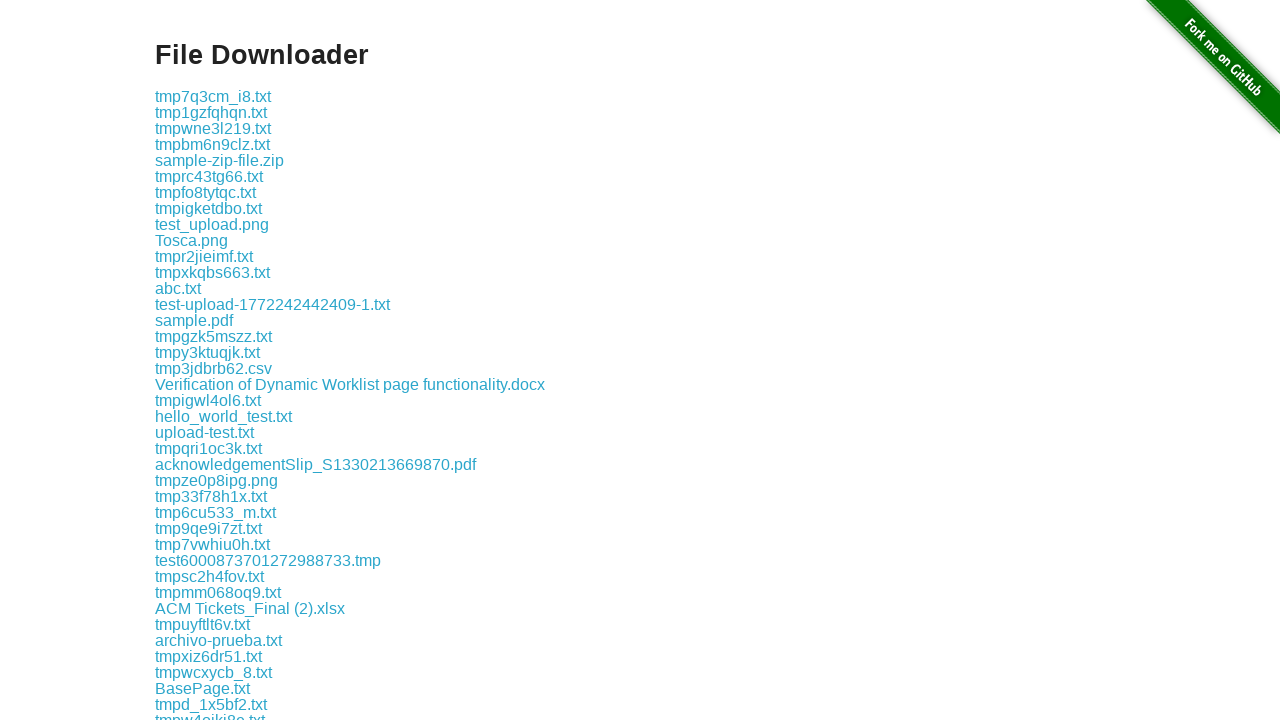

Located all download links on the page
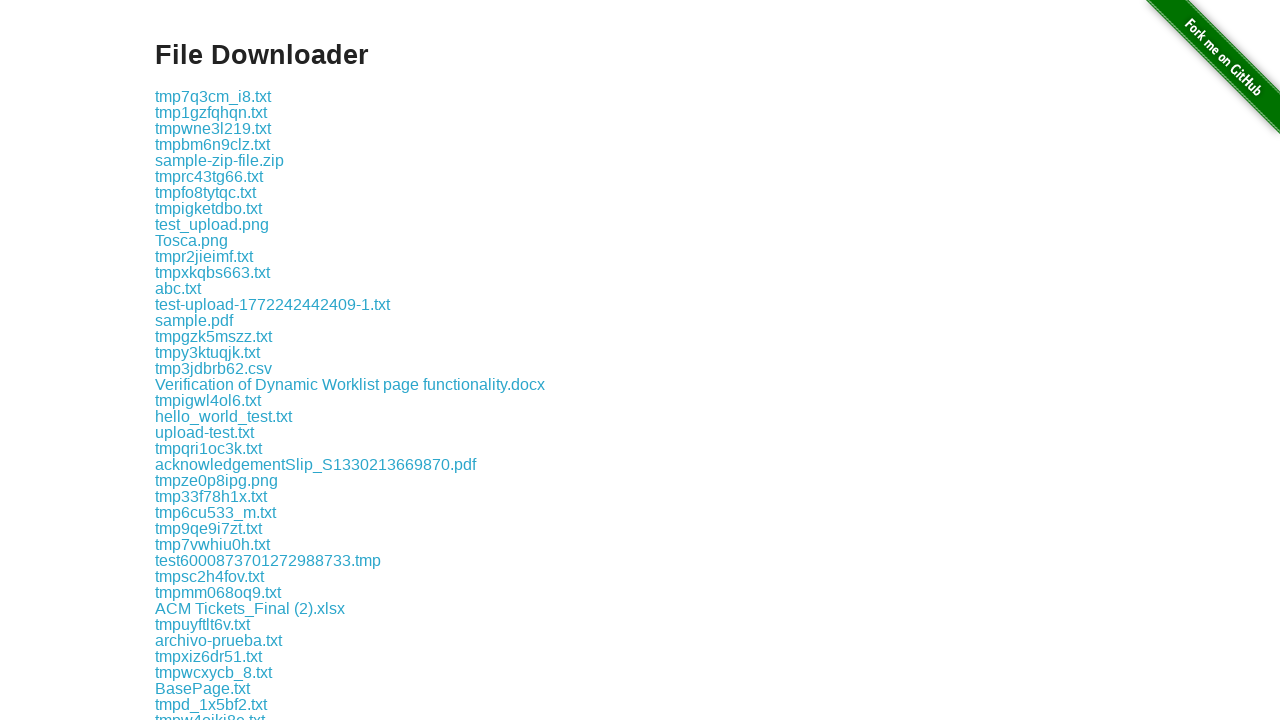

Clicked the last available download link to initiate file download at (210, 655) on a[href*='download/'] >> nth=273
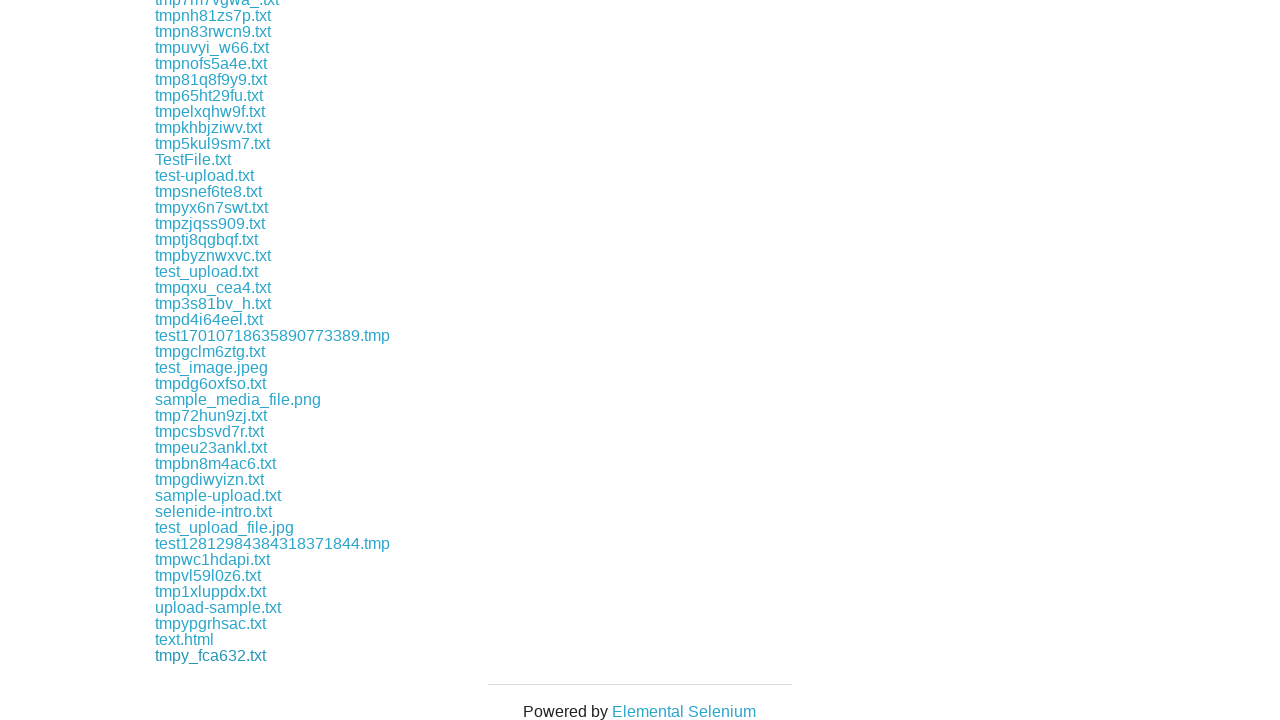

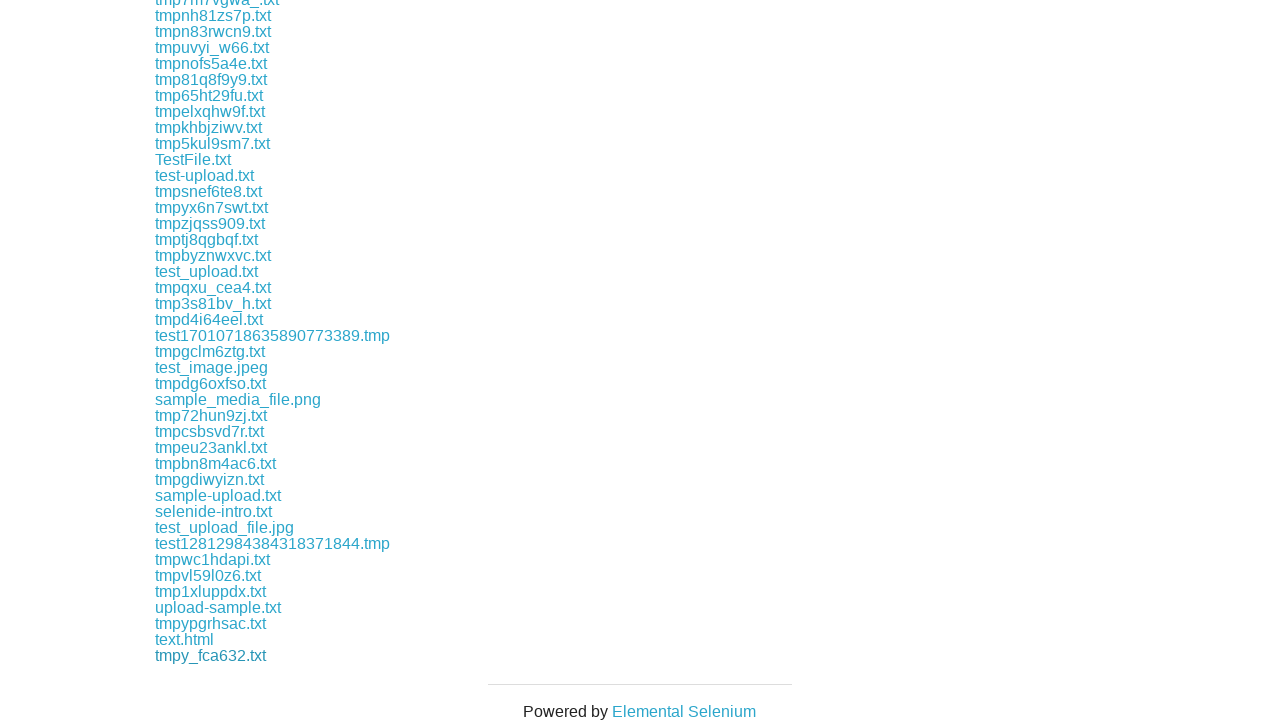